Tests drag and drop functionality by dragging an element from one container to another and then back

Starting URL: https://grotechminds.com/drag-and-drop/

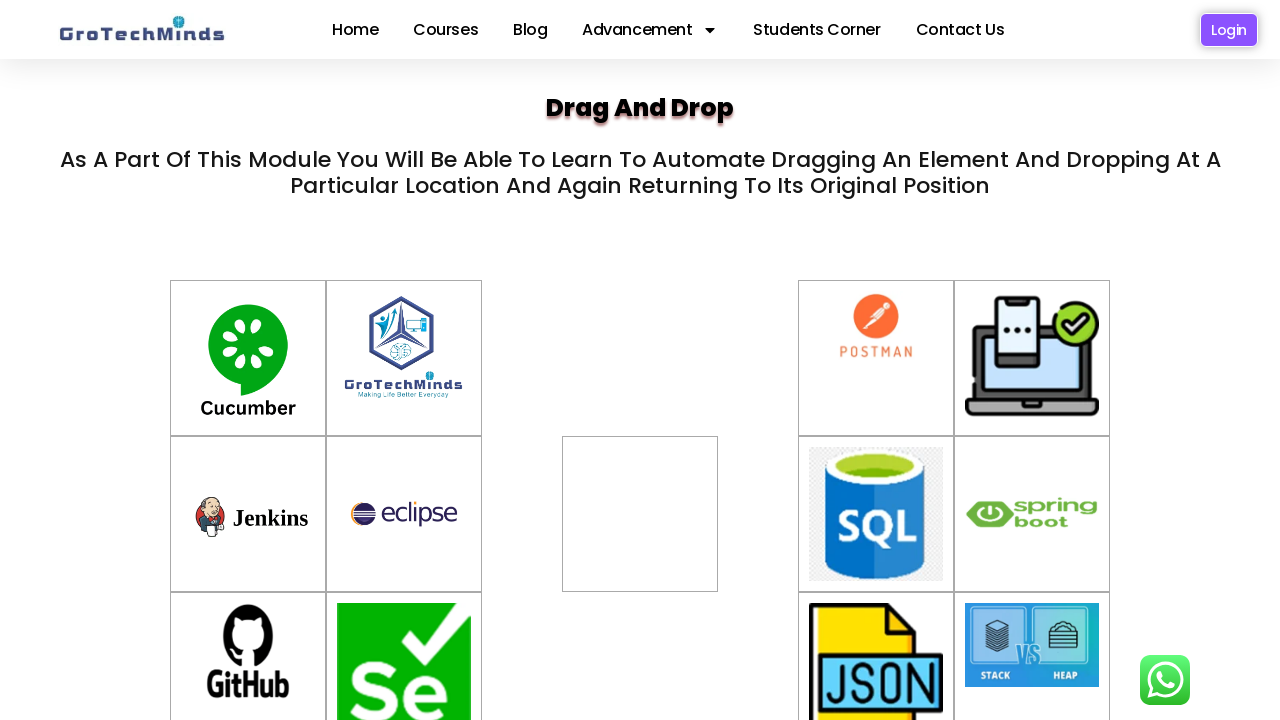

Located draggable element with id 'container'
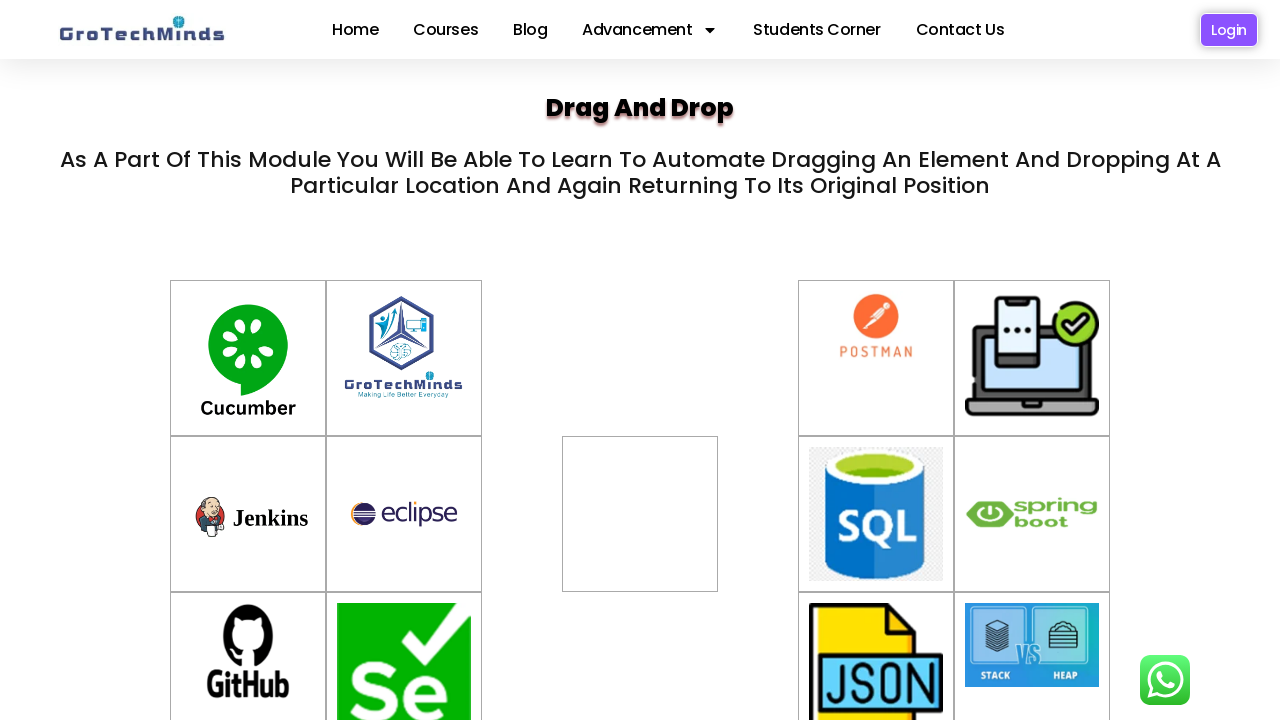

Located target container with id 'div2'
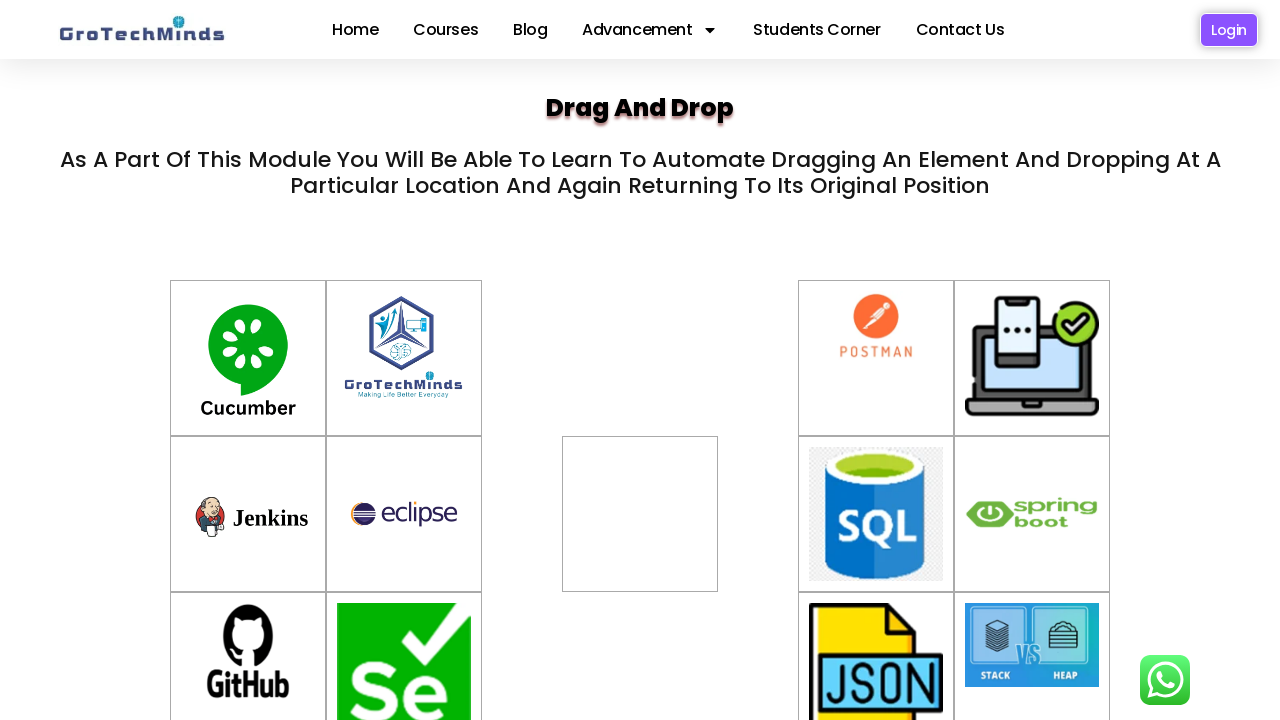

Dragged element from container to div2 at (640, 514)
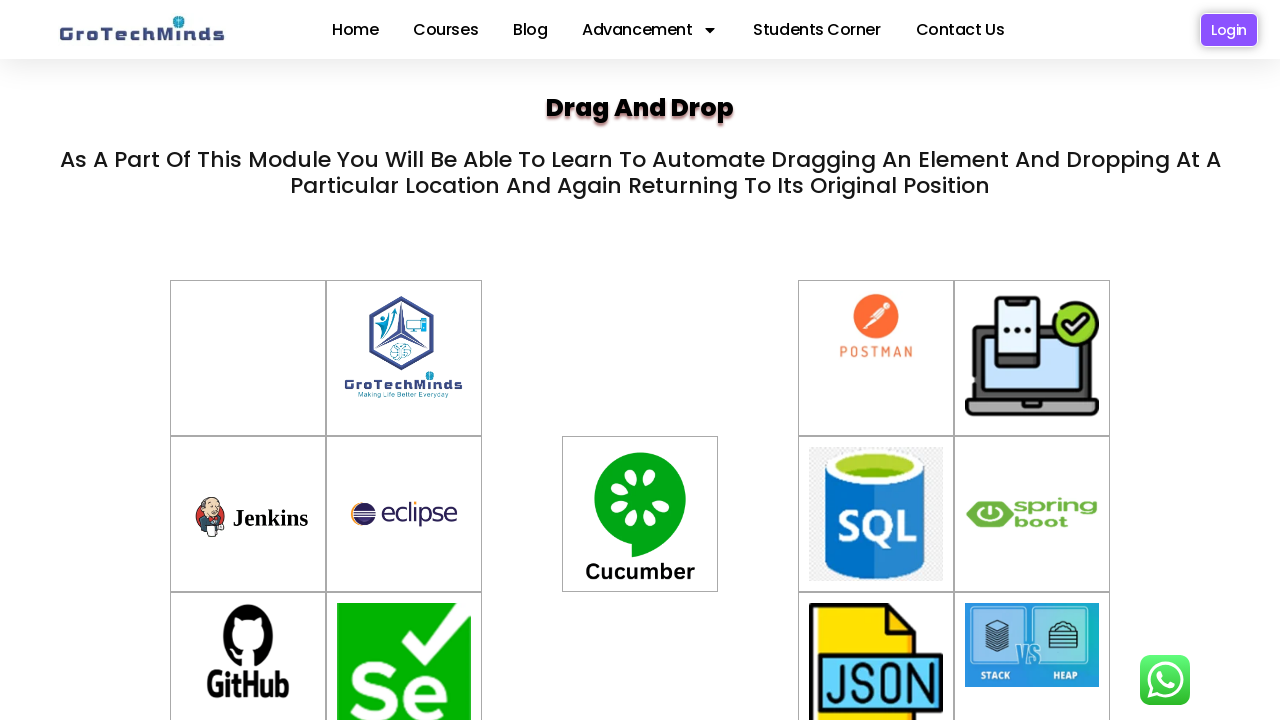

Waited 3 seconds for drag and drop action to complete
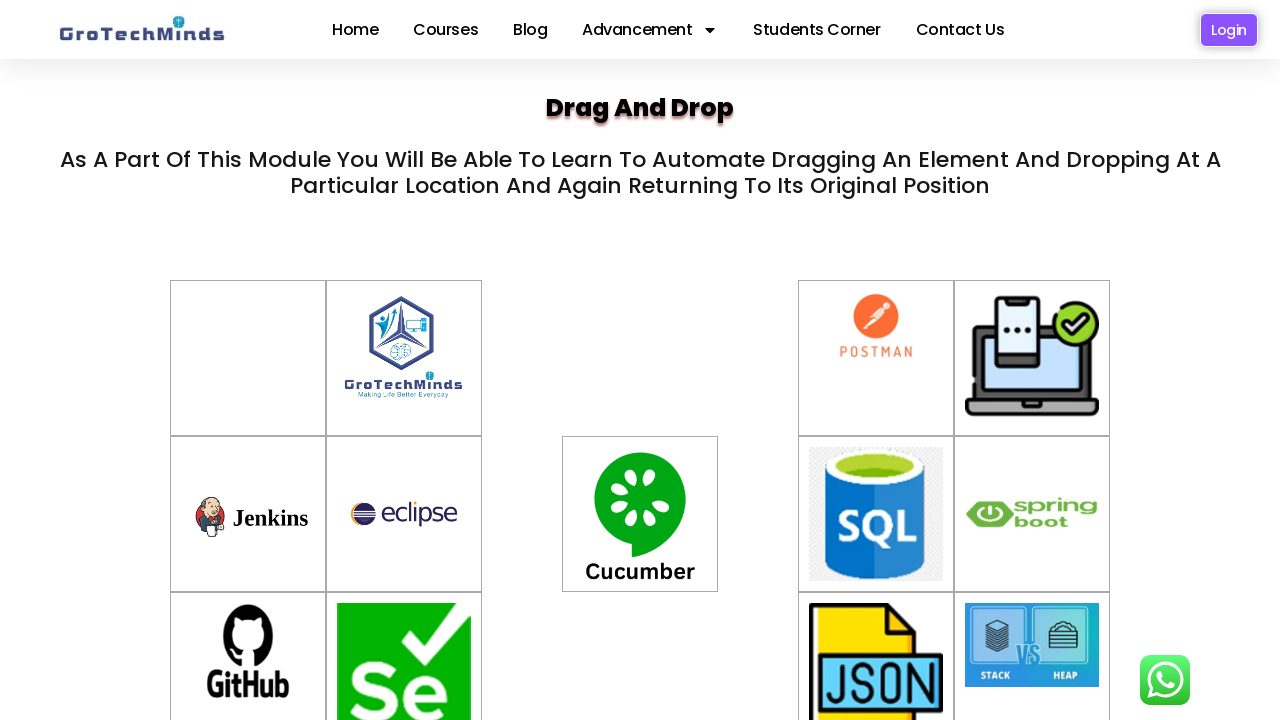

Dragged element back from div2 to original container at (248, 358)
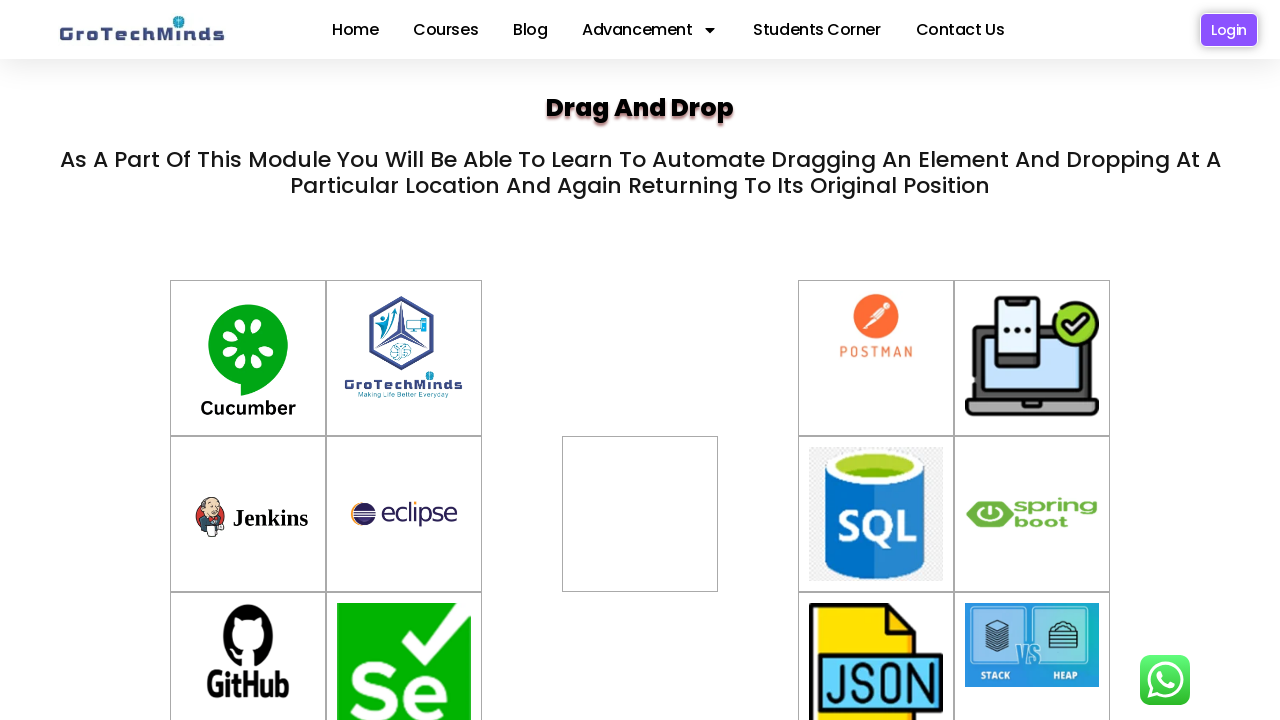

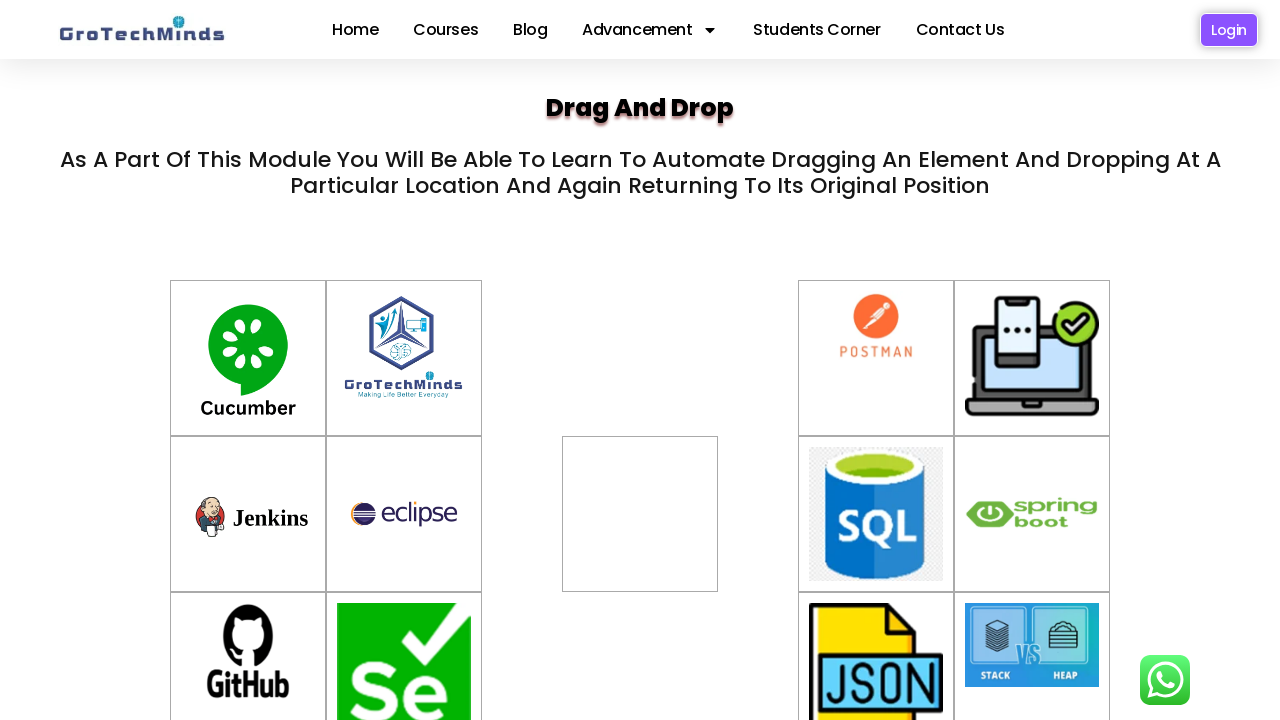